Tests radio button functionality on DemoQA by clicking on different radio button options (Yes and Impressive) and verifying the selected values are displayed correctly.

Starting URL: https://demoqa.com/elements

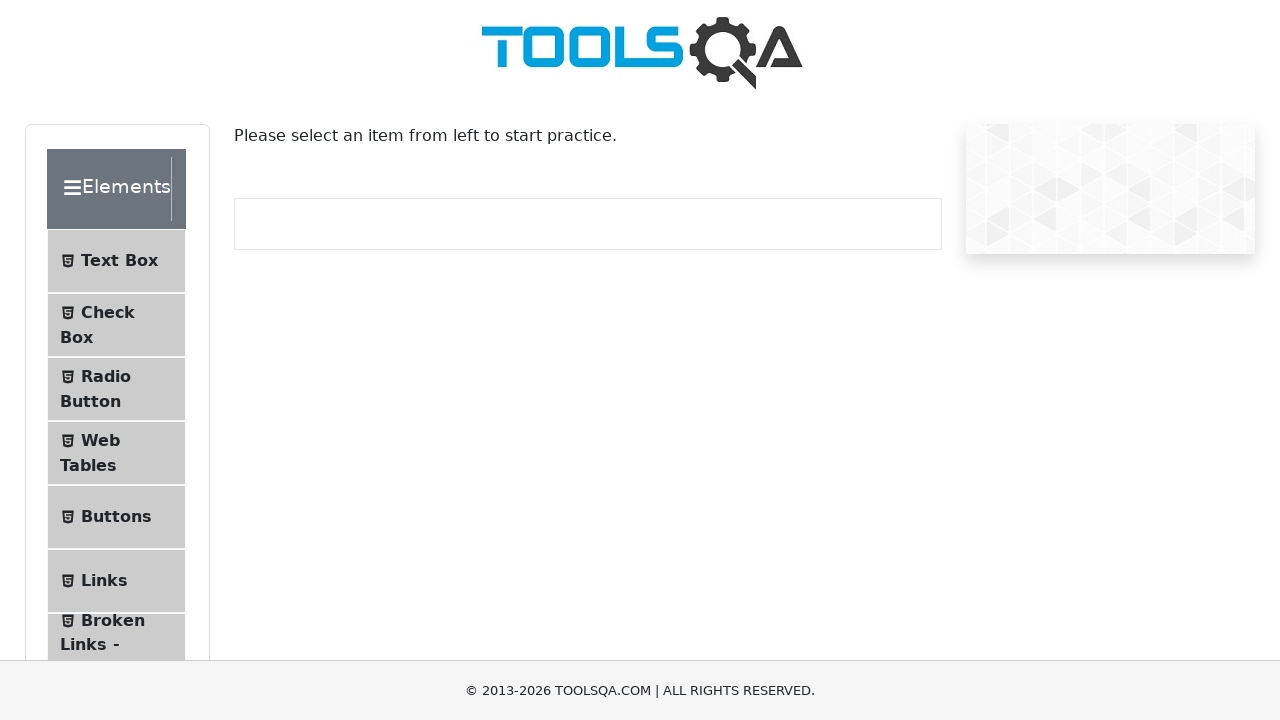

Clicked on Radio Button menu item at (116, 389) on #item-2
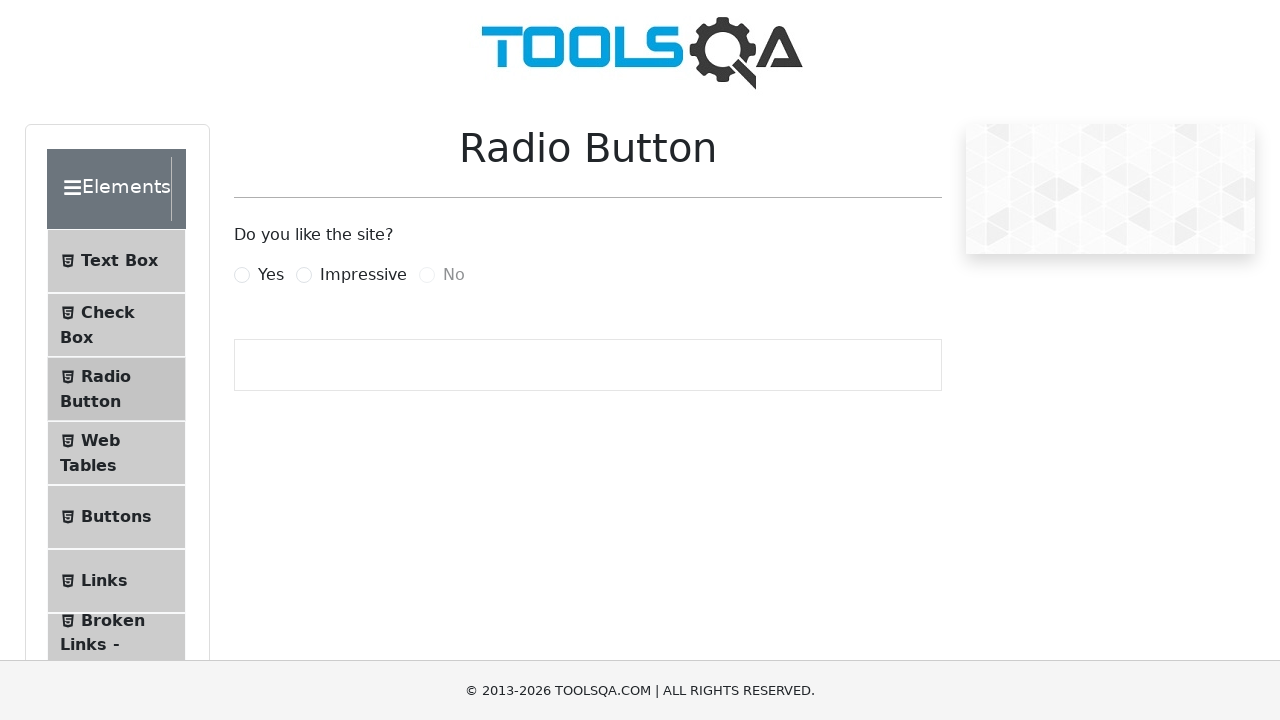

Scrolled down 250px to view radio button options
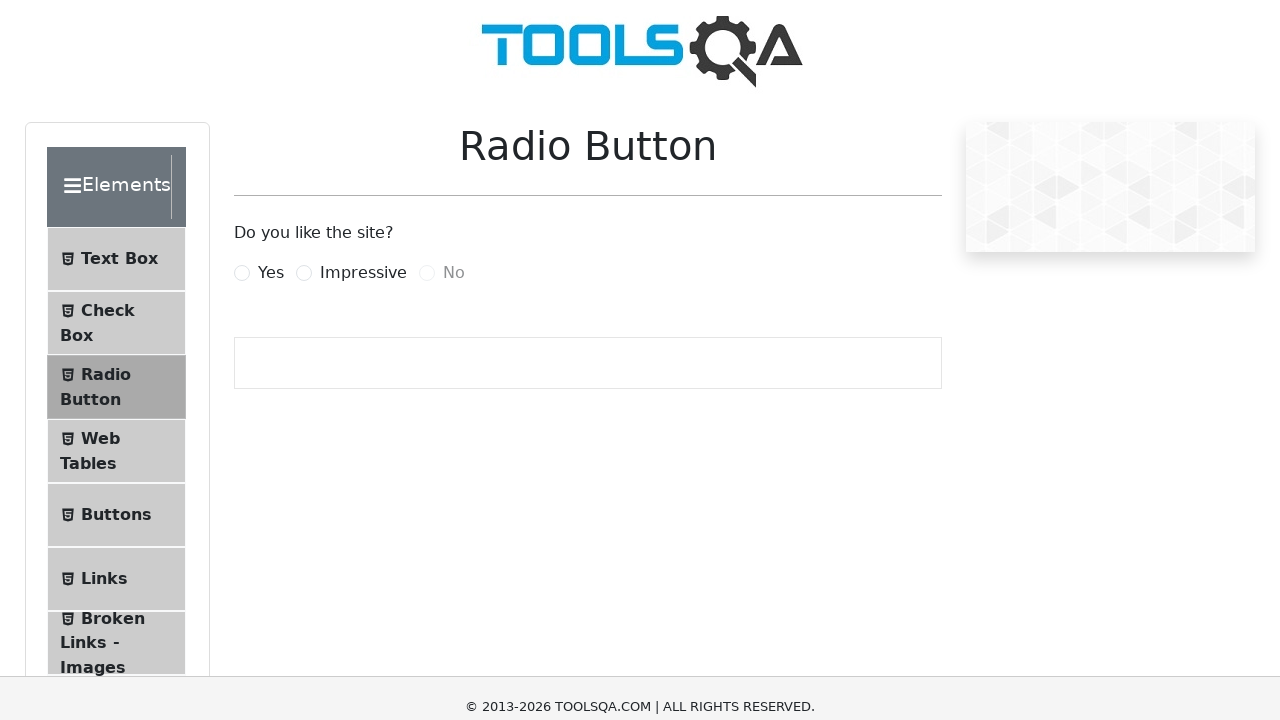

Clicked on 'Yes' radio button at (271, 25) on label[for='yesRadio']
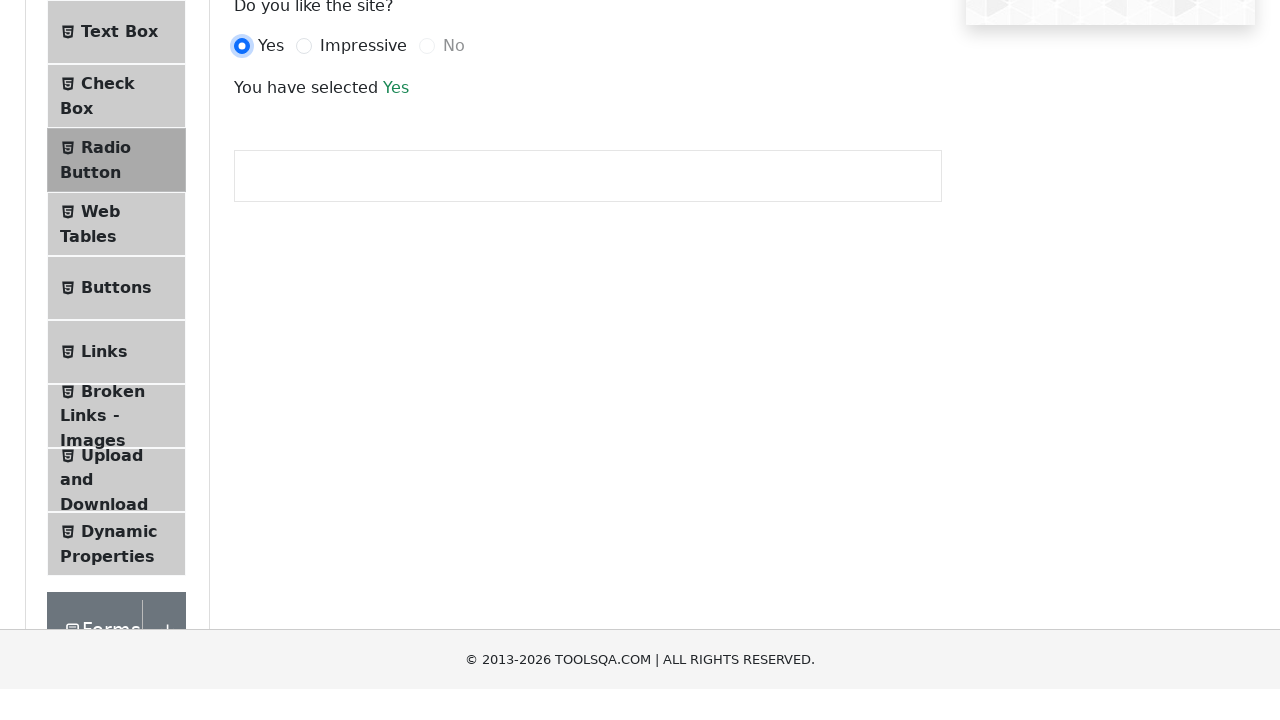

Success message appeared after selecting 'Yes'
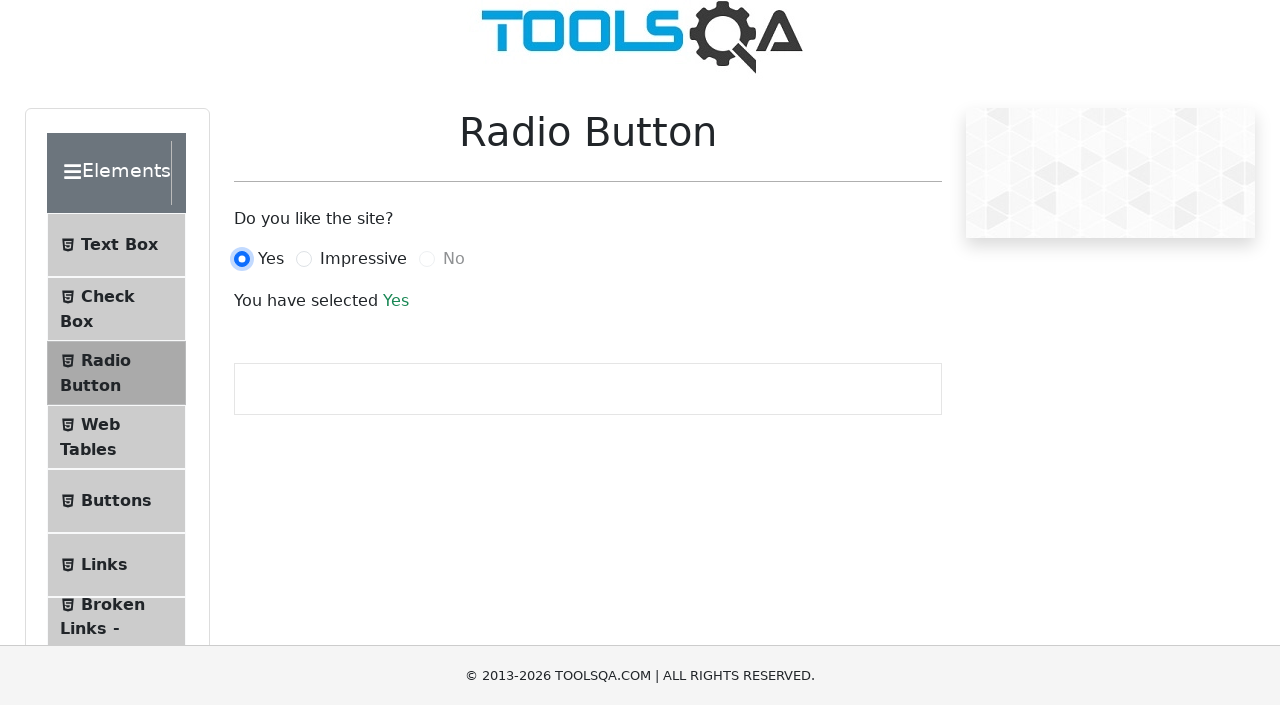

Retrieved selected value: 'Yes'
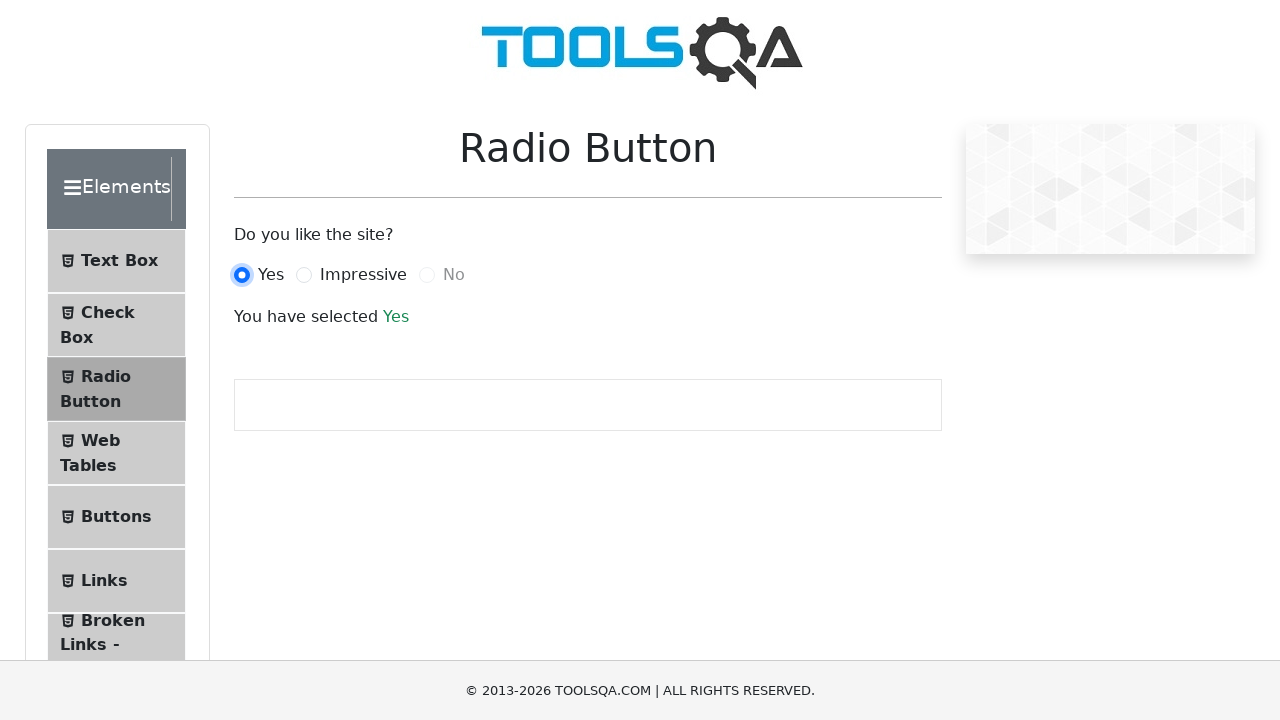

Verified that 'Yes' is correctly selected
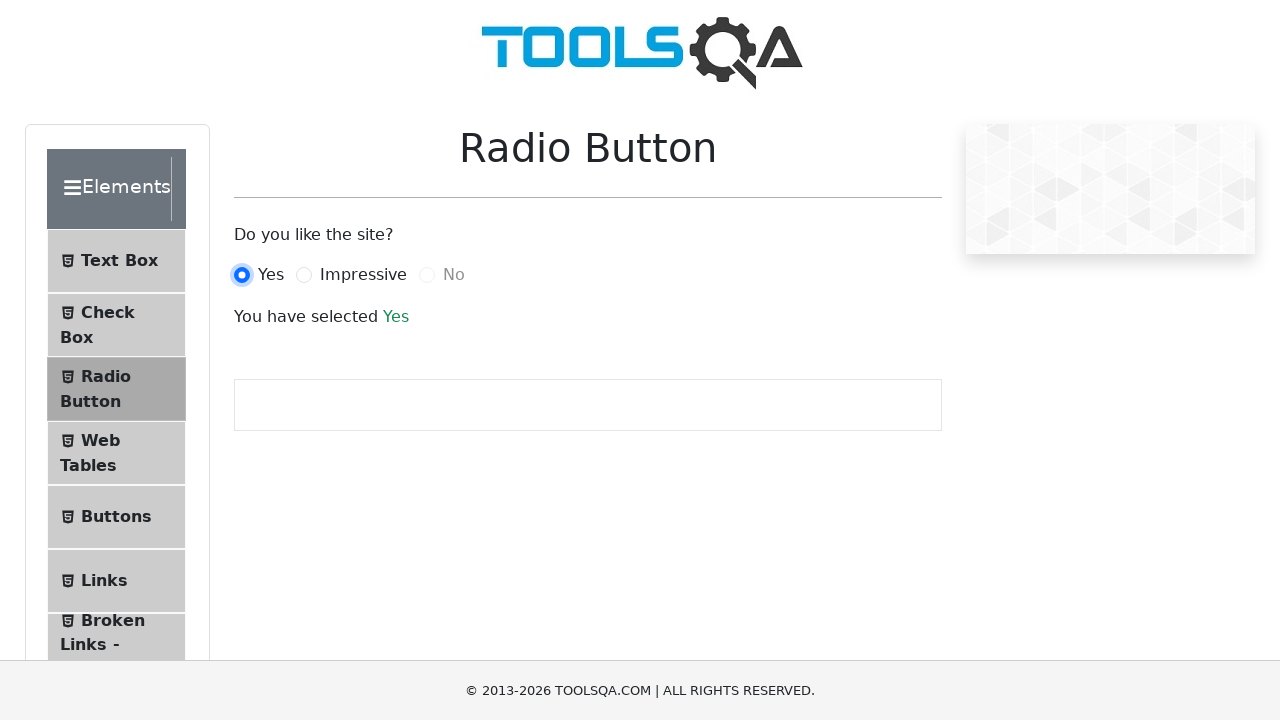

Clicked on 'Impressive' radio button at (363, 275) on label[for='impressiveRadio']
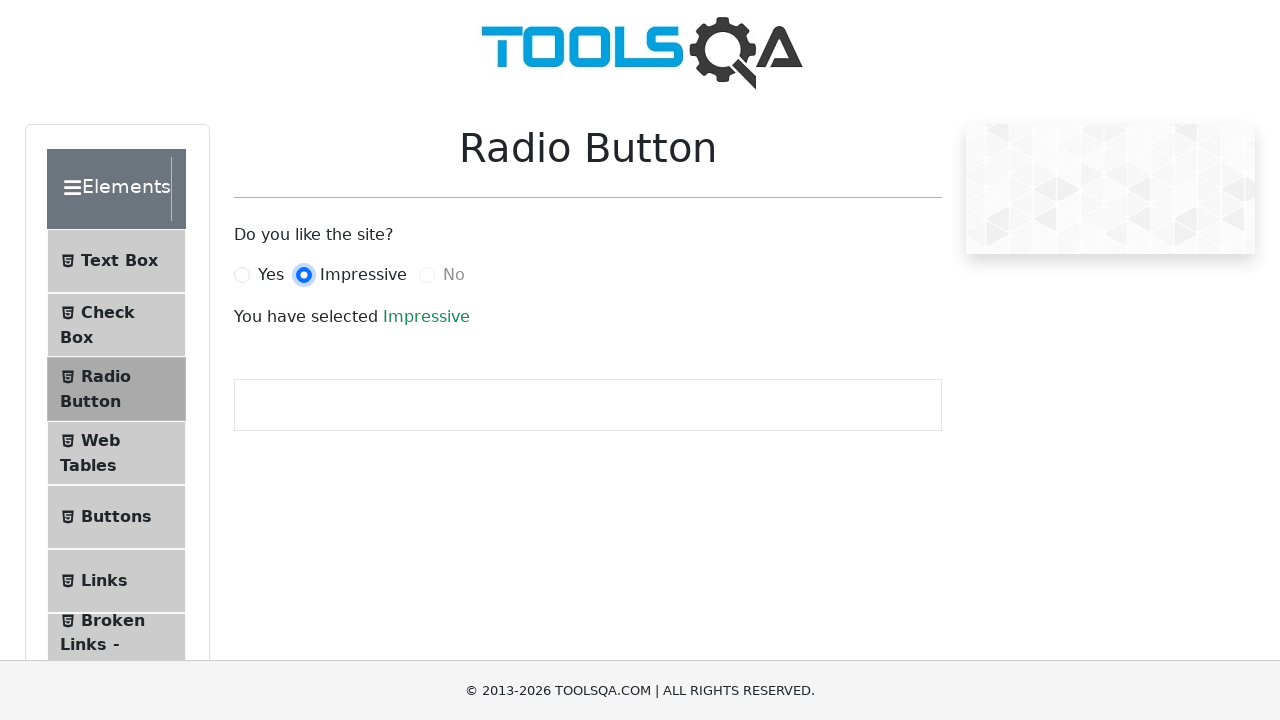

Success message appeared after selecting 'Impressive'
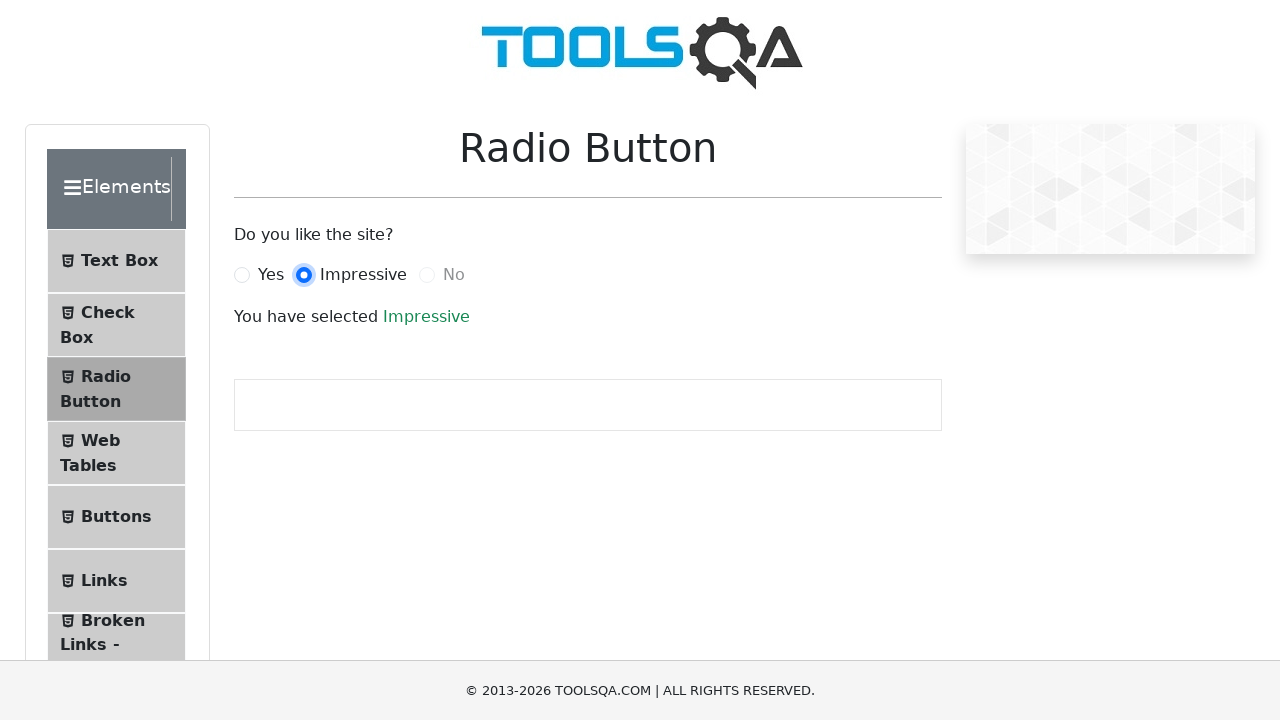

Retrieved selected value: 'Impressive'
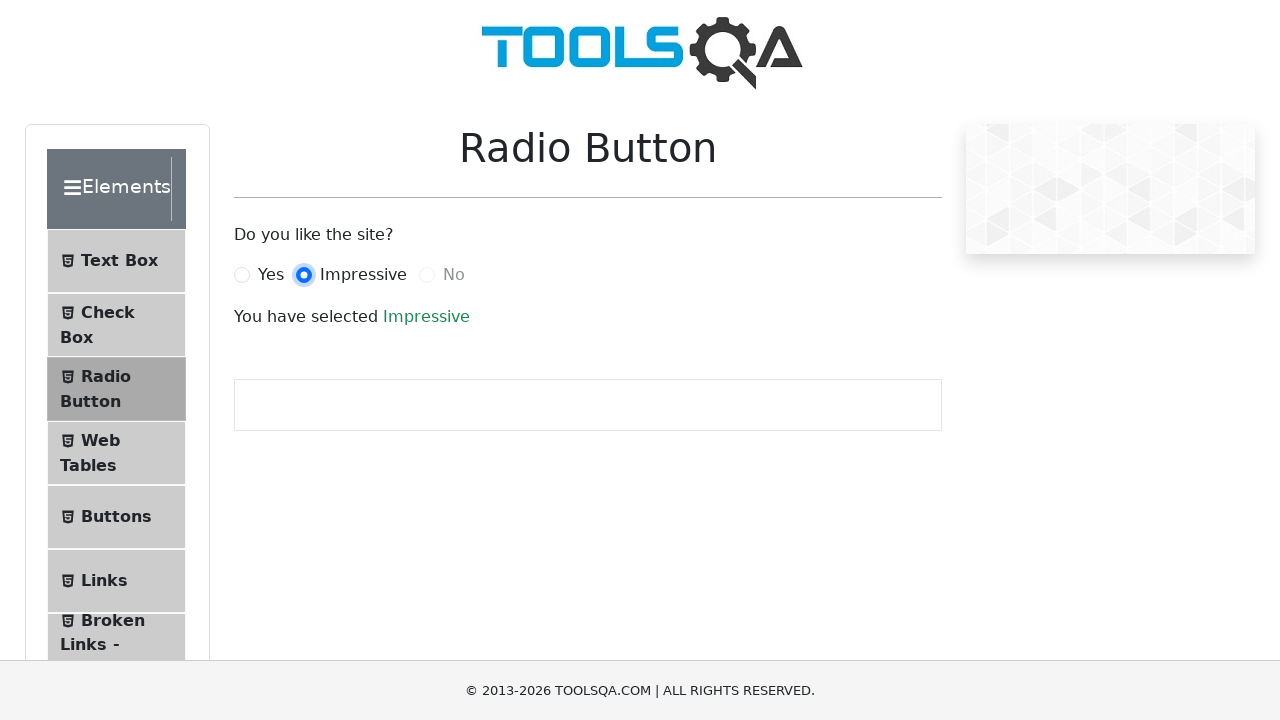

Verified that 'Impressive' is correctly selected
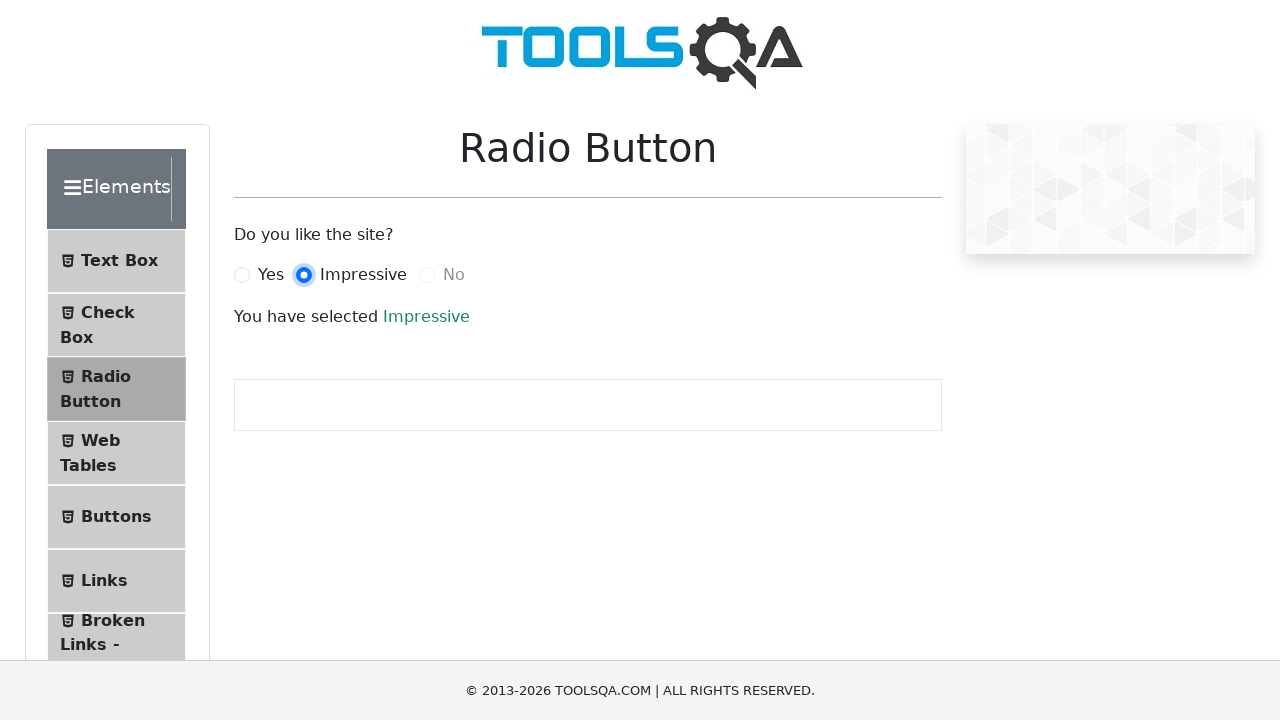

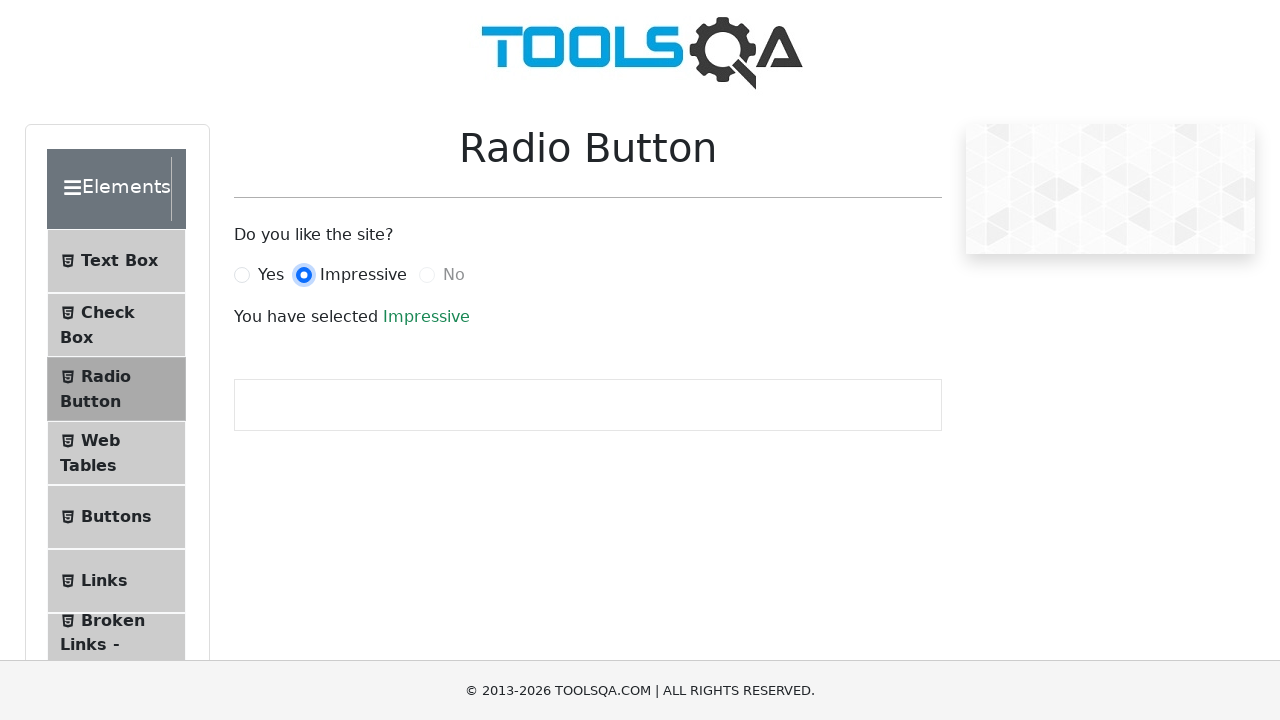